Tests the W3Schools JavaScript alert demo page by navigating to the tryit editor and interacting with the iframe containing the alert demo button

Starting URL: https://www.w3schools.com/js/tryit.asp?filename=tryjs_alert

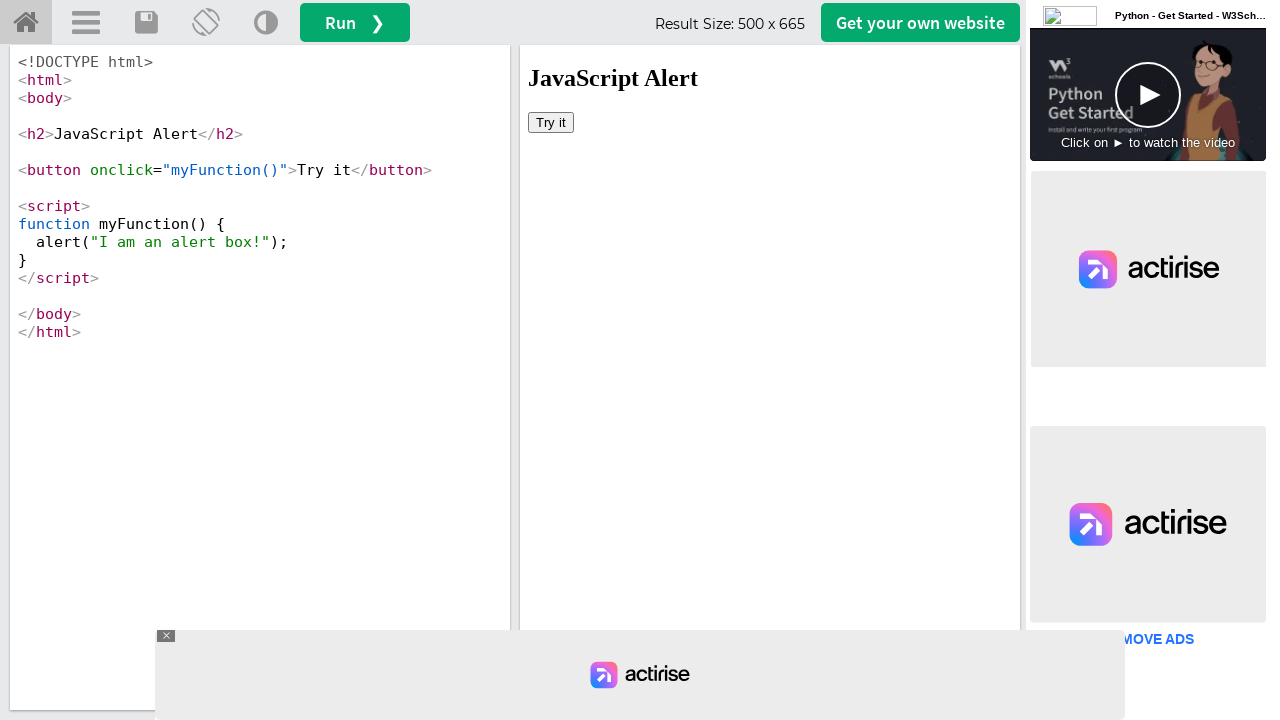

Page loaded (domcontentloaded state reached)
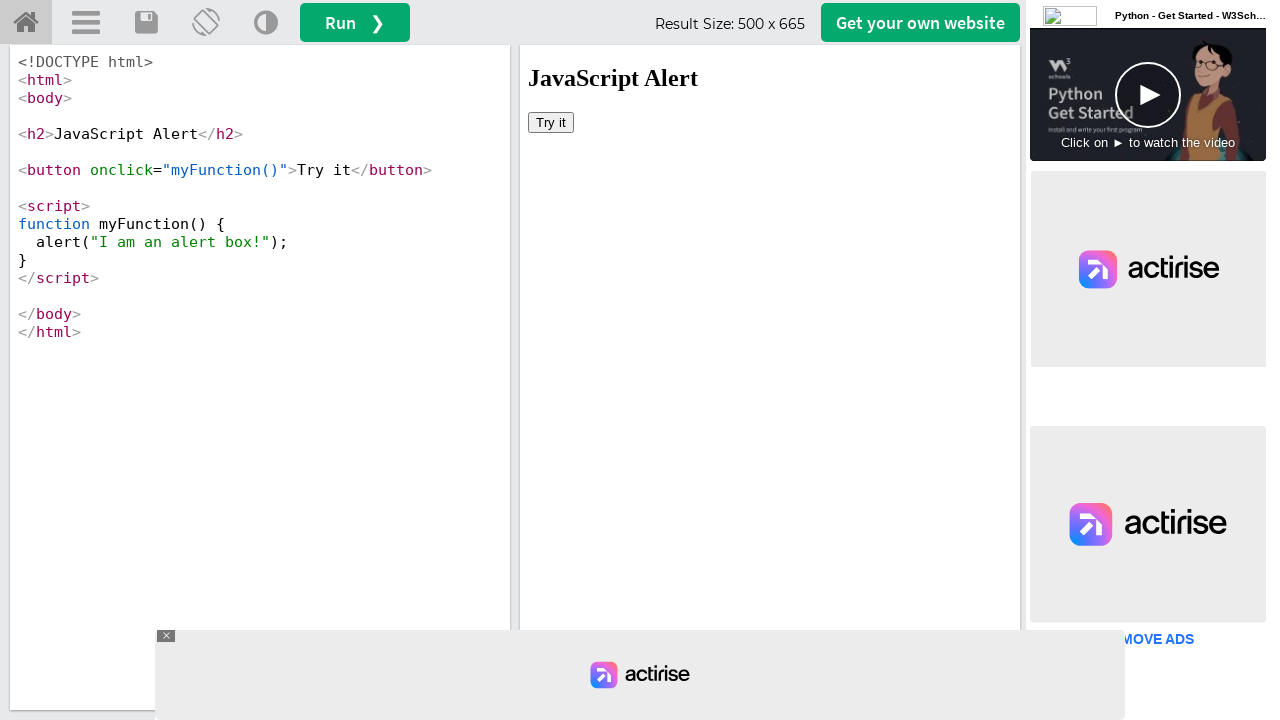

Located the iframeResult containing the alert demo
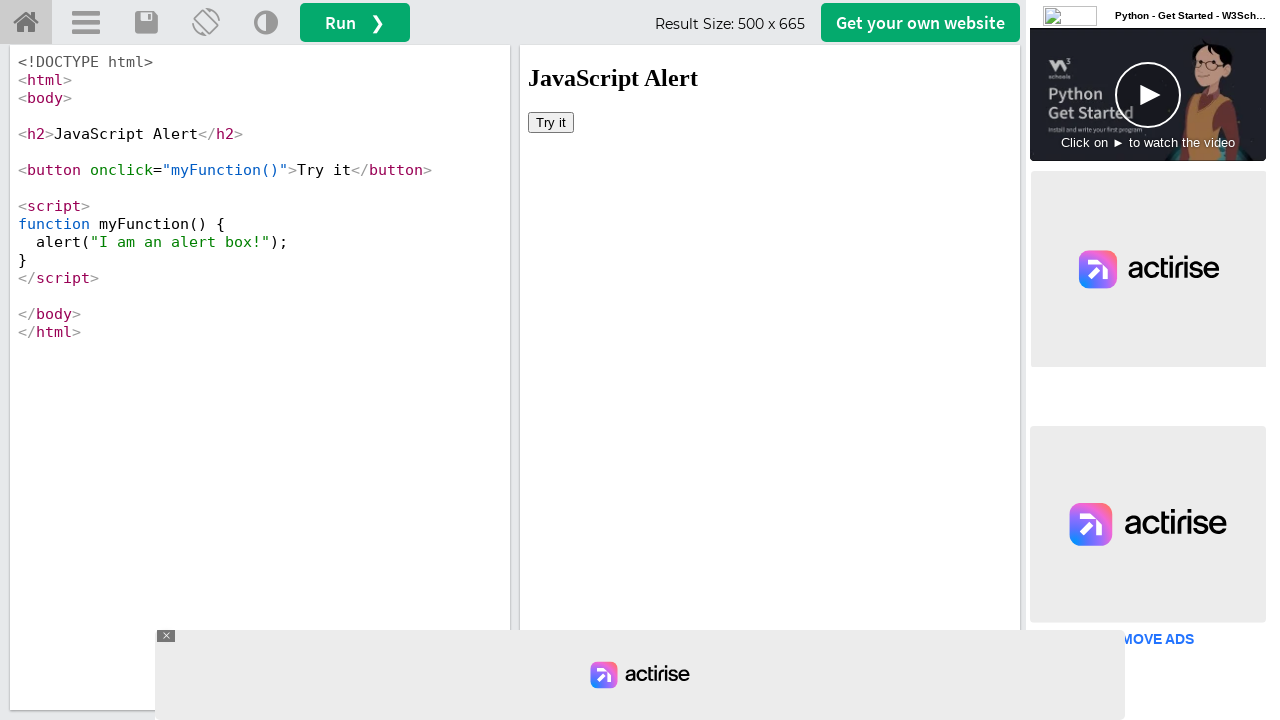

Clicked the alert demo button inside the iframe at (551, 122) on #iframeResult >> internal:control=enter-frame >> button
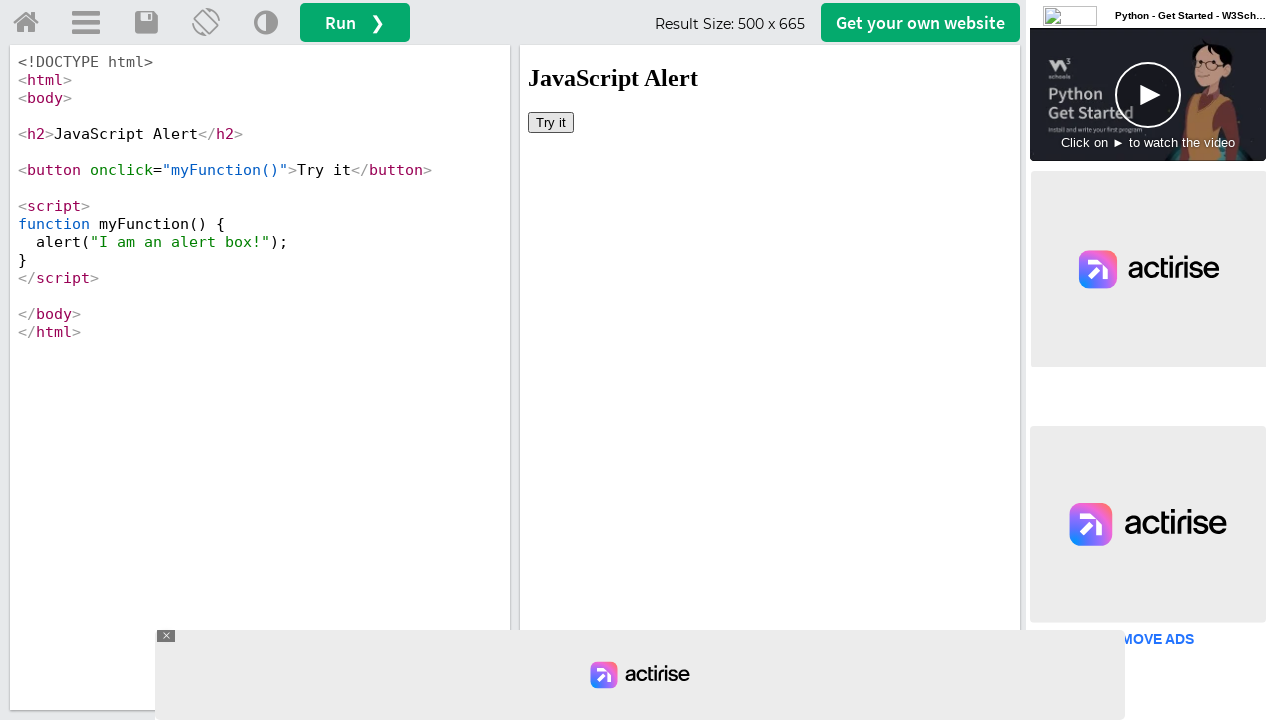

Set up dialog handler to accept alert dialogs
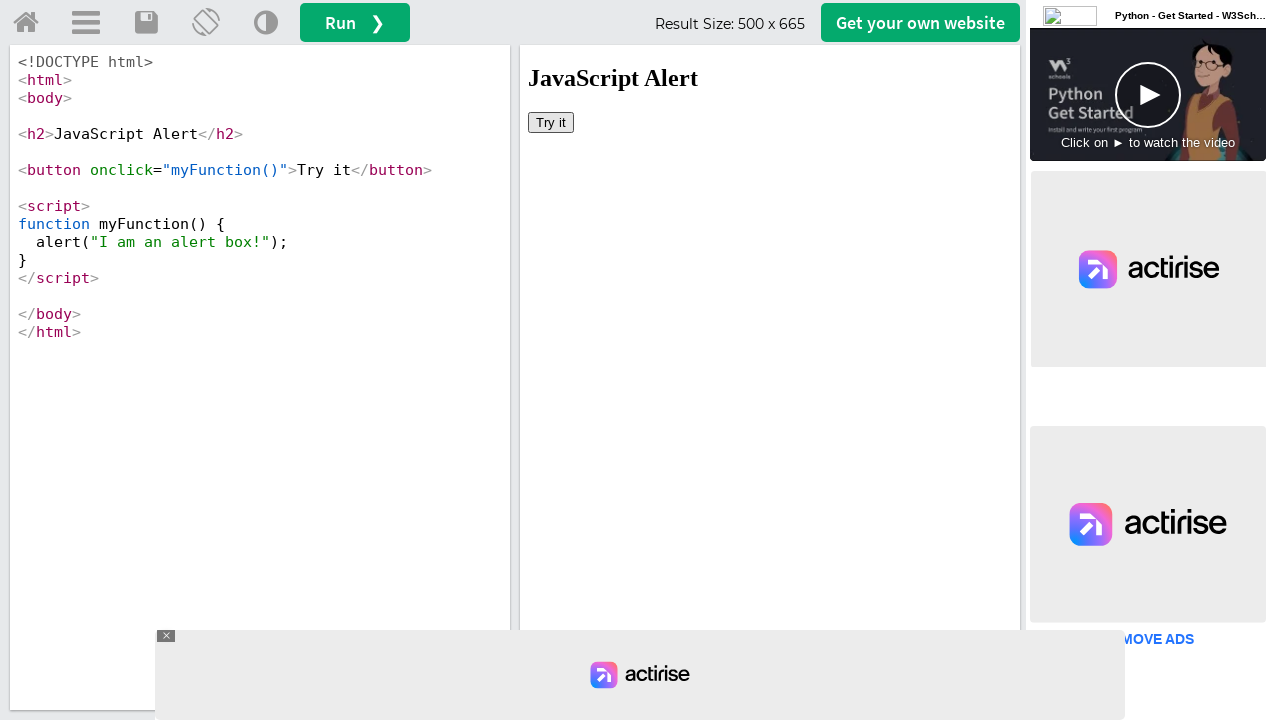

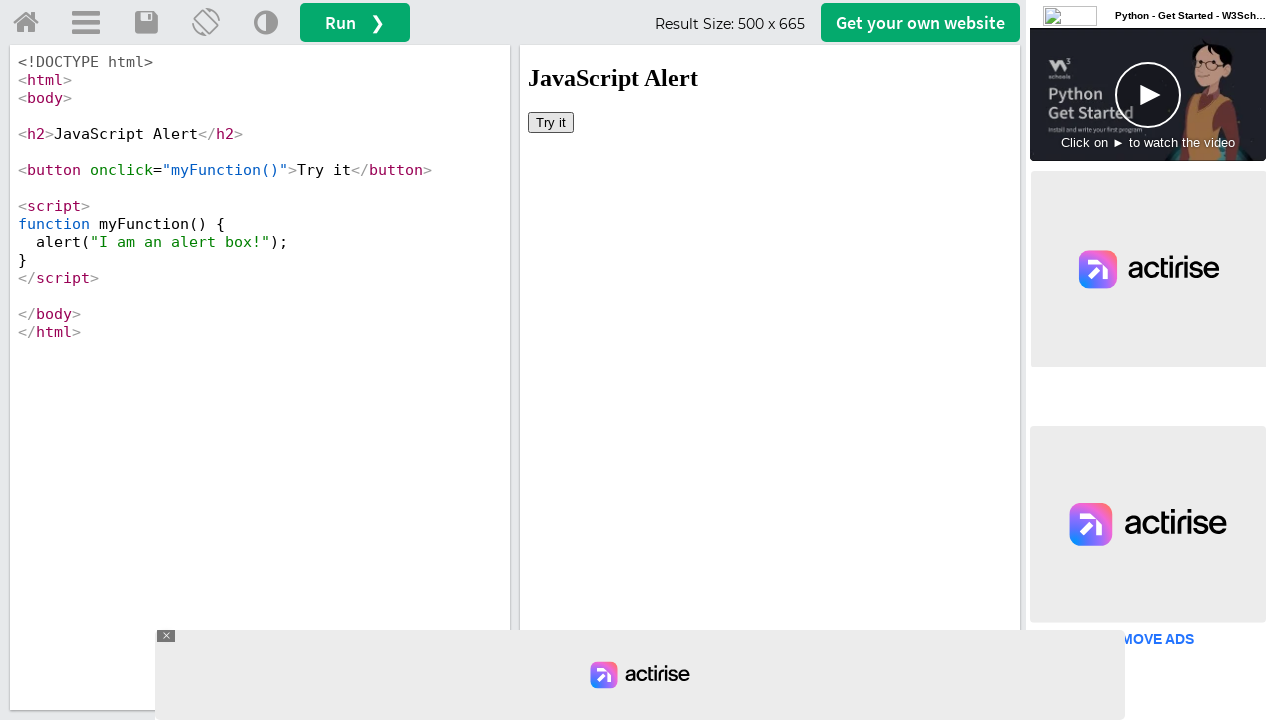